Fills out the complete feedback form with name, age, language checkbox, gender radio button, dropdown selection, and comment, then submits and verifies the data is displayed correctly on the result page.

Starting URL: https://kristinek.github.io/site/tasks/provide_feedback

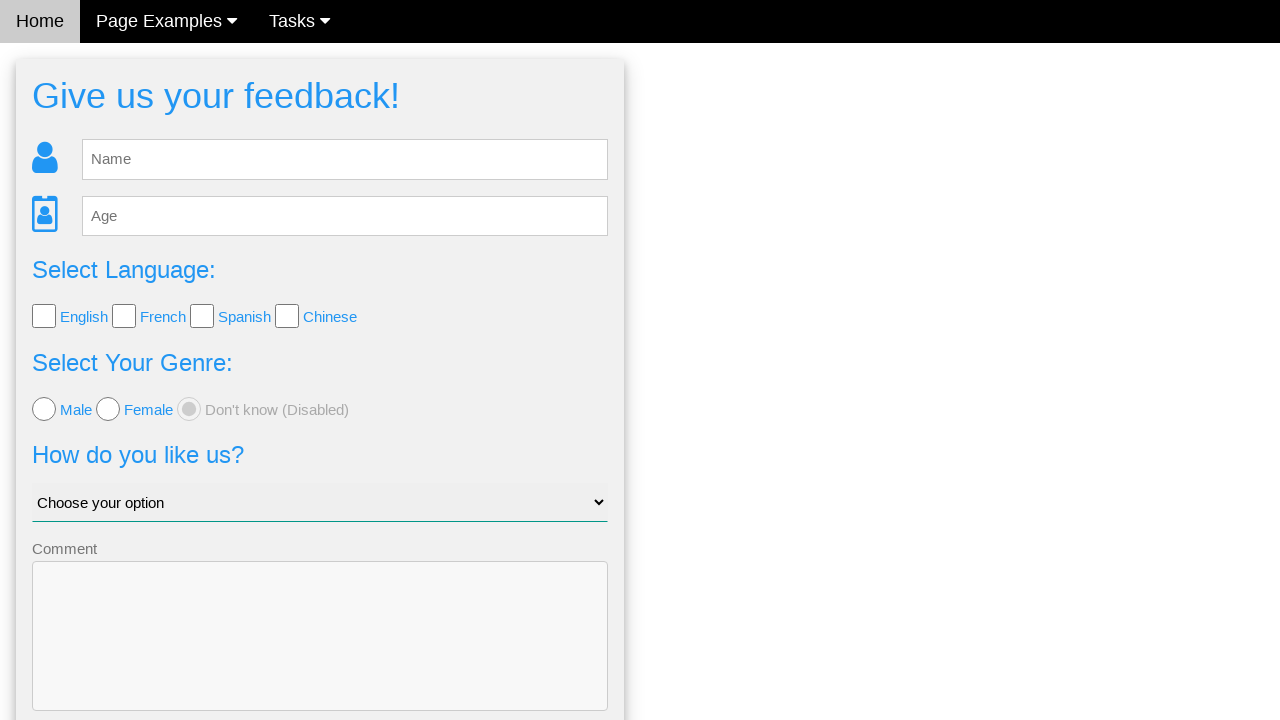

Filled name field with 'Mary' on input[name='name']
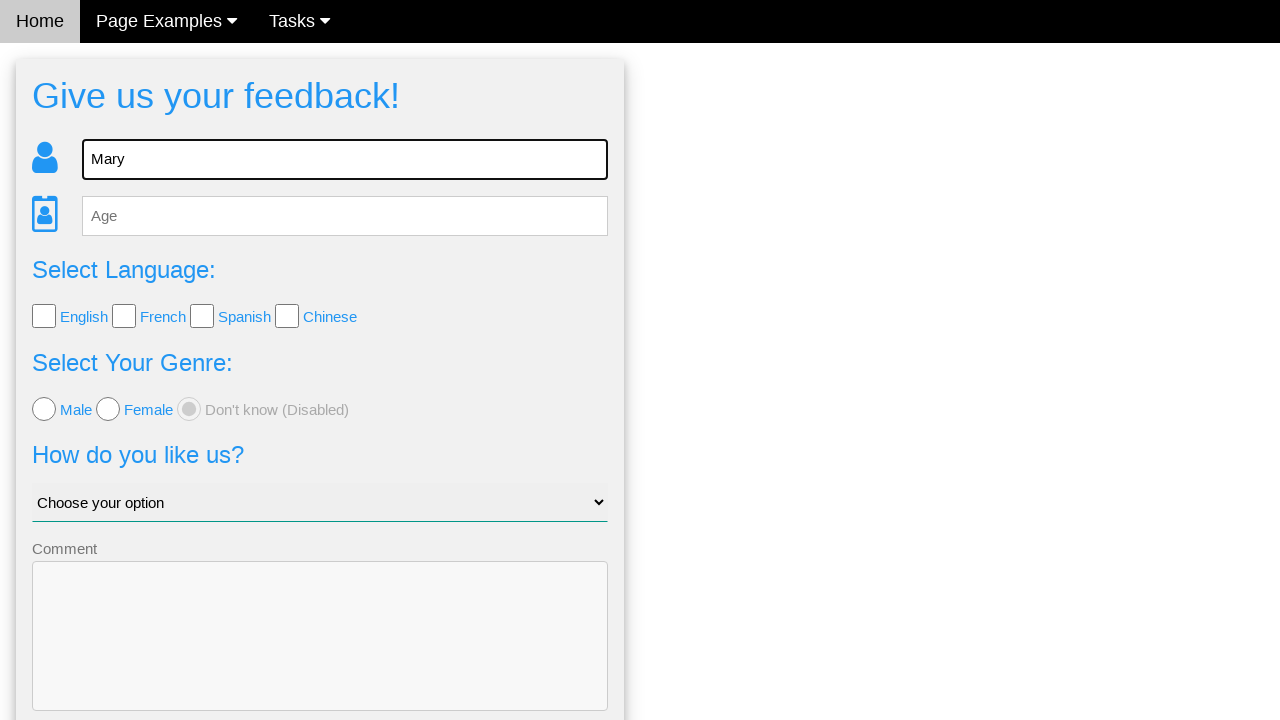

Filled age field with '23' on input[name='age']
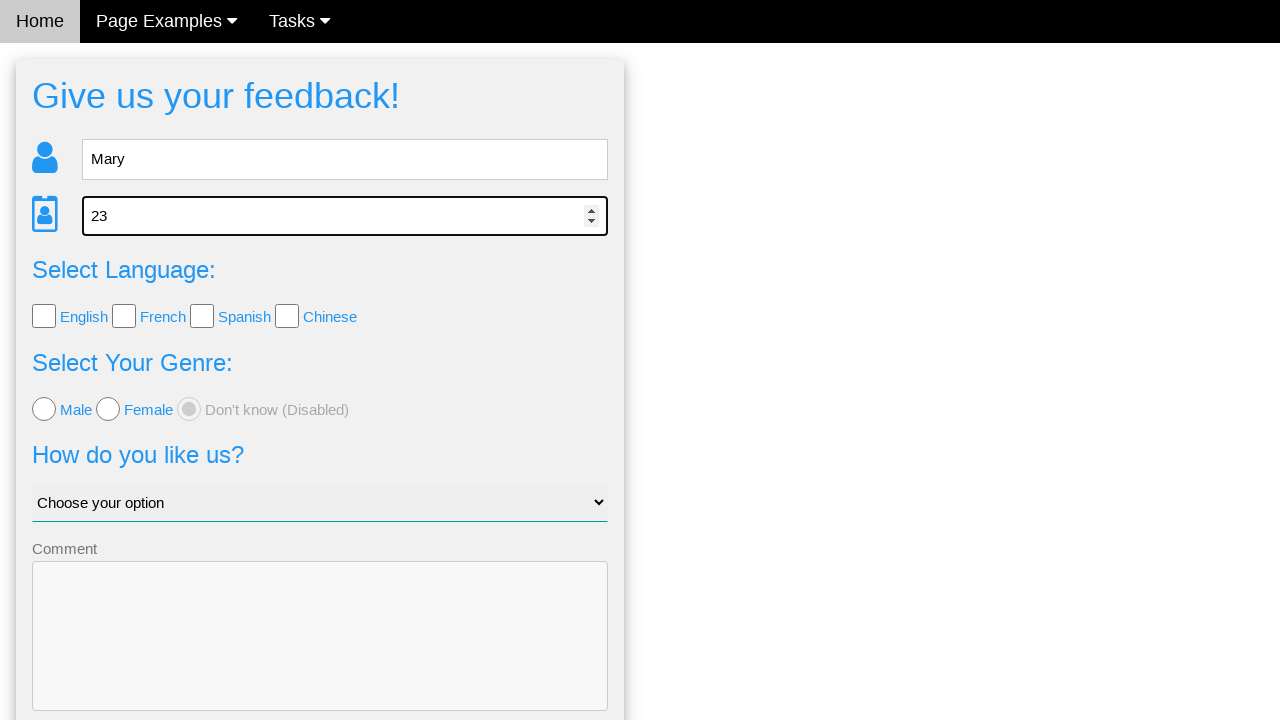

Checked the second language checkbox (French) at (124, 316) on input[type='checkbox'] >> nth=1
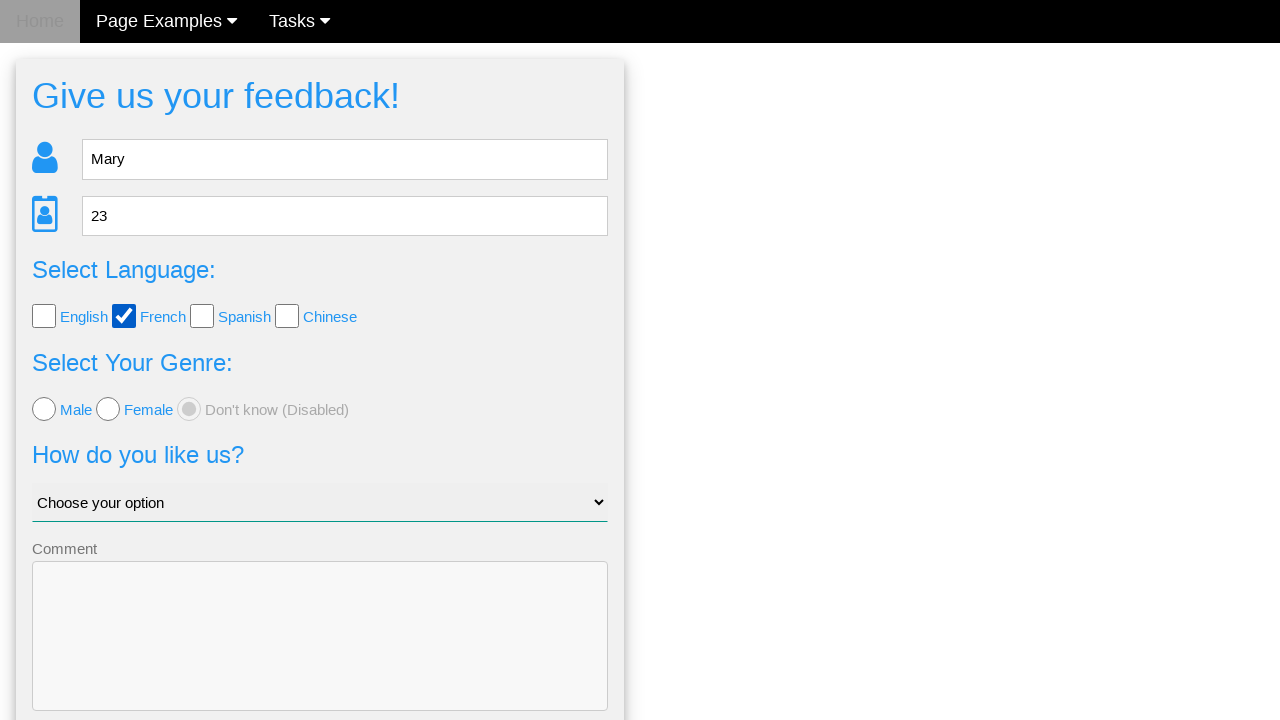

Selected the second radio button (Female) at (108, 409) on input[type='radio'] >> nth=1
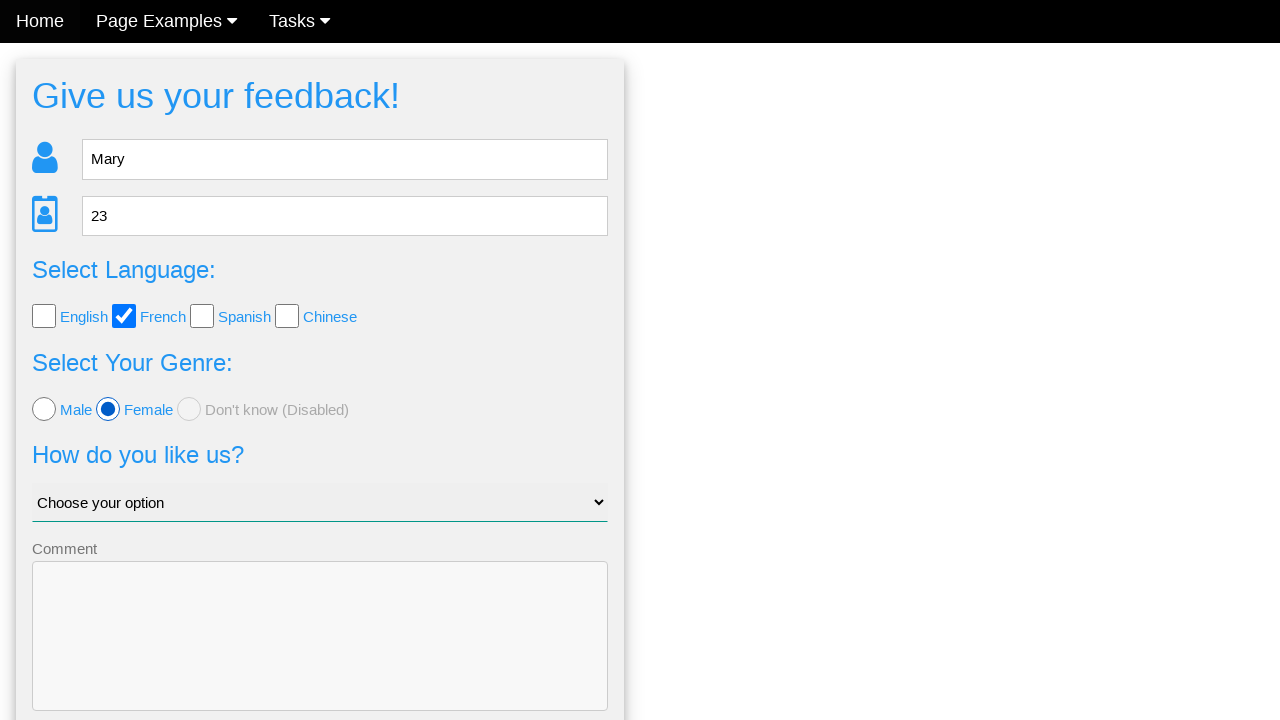

Selected 'Why me?' from the dropdown on select
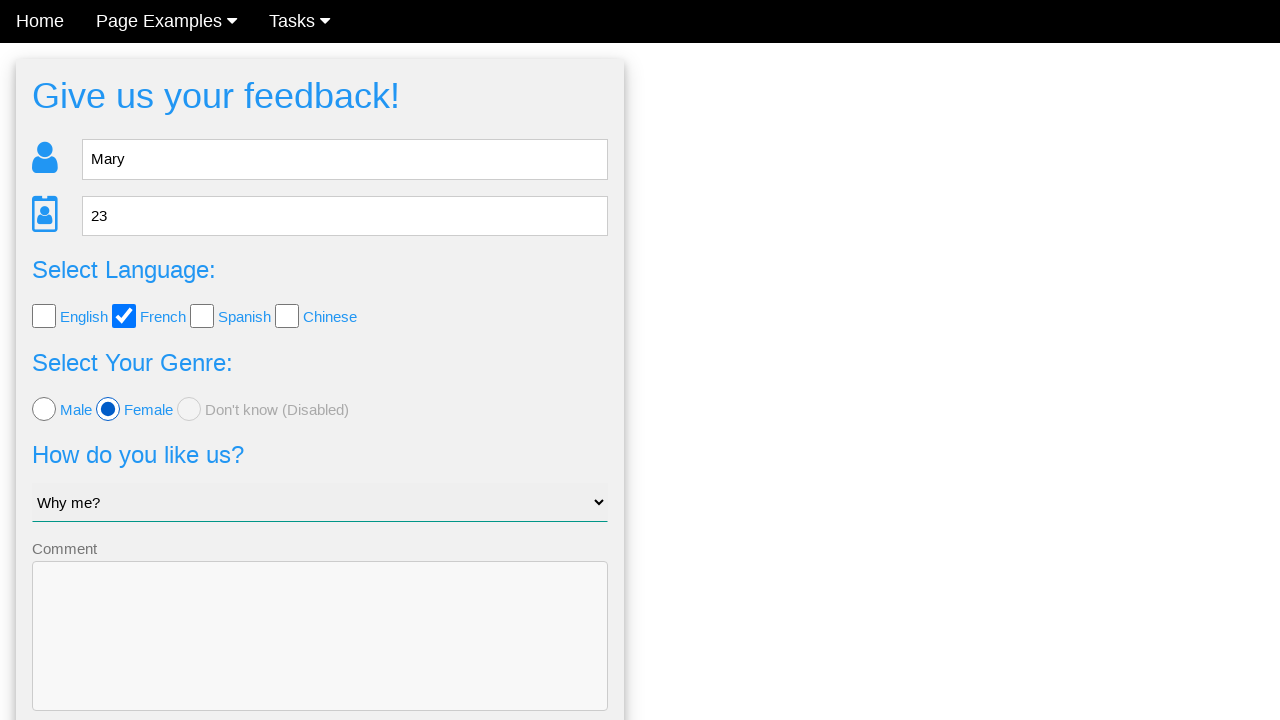

Filled comment field with 'Cheesecake' on textarea
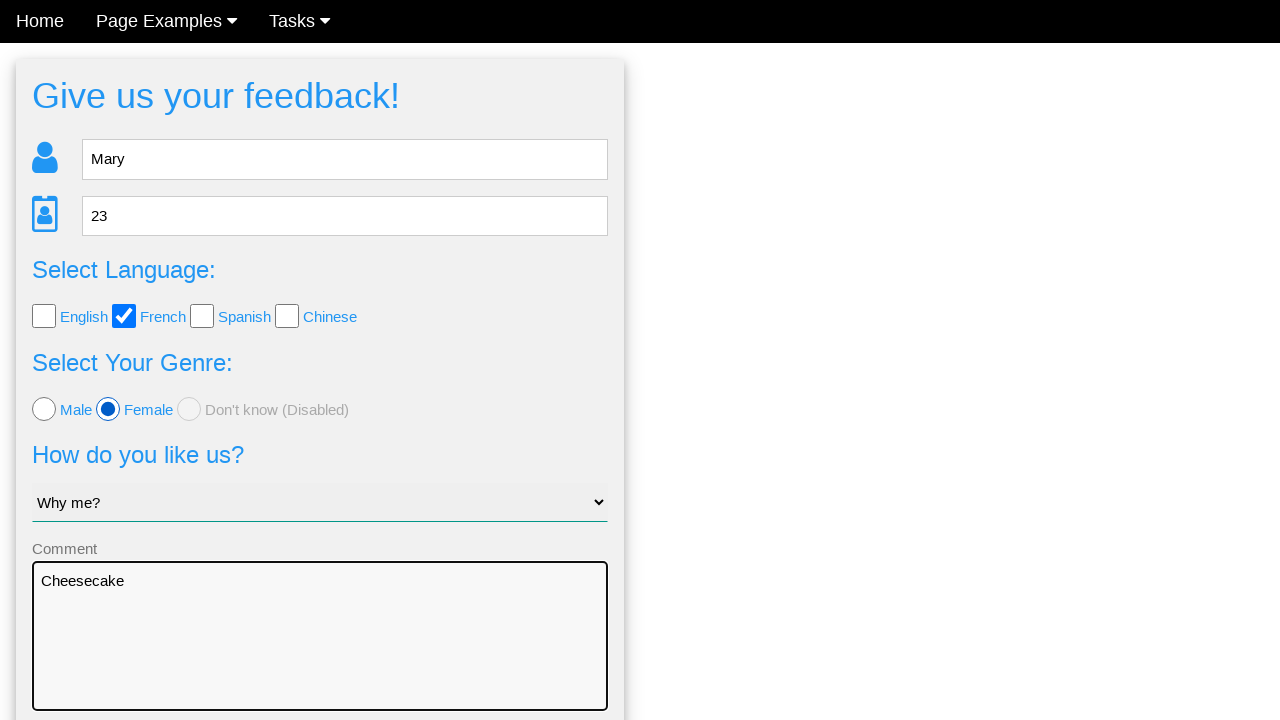

Clicked the submit button to send feedback at (320, 656) on button[type='submit'], input[type='submit'], button:has-text('Send')
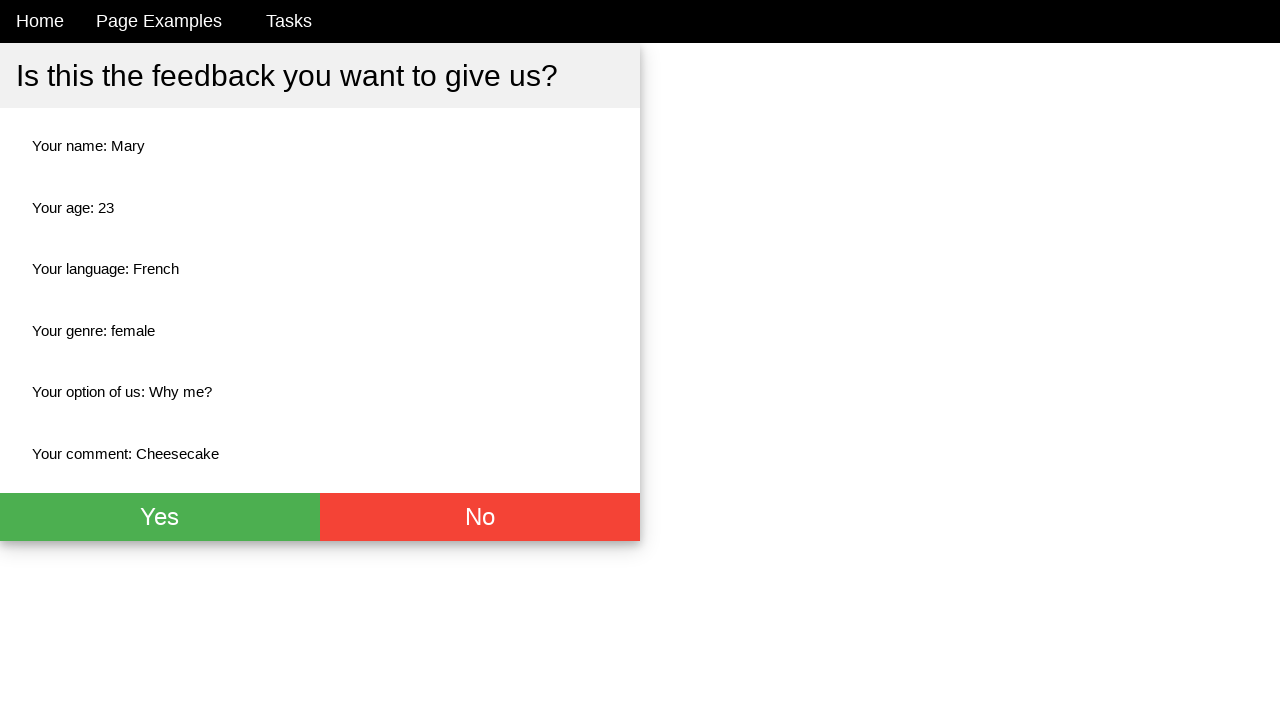

Result page loaded and network idle
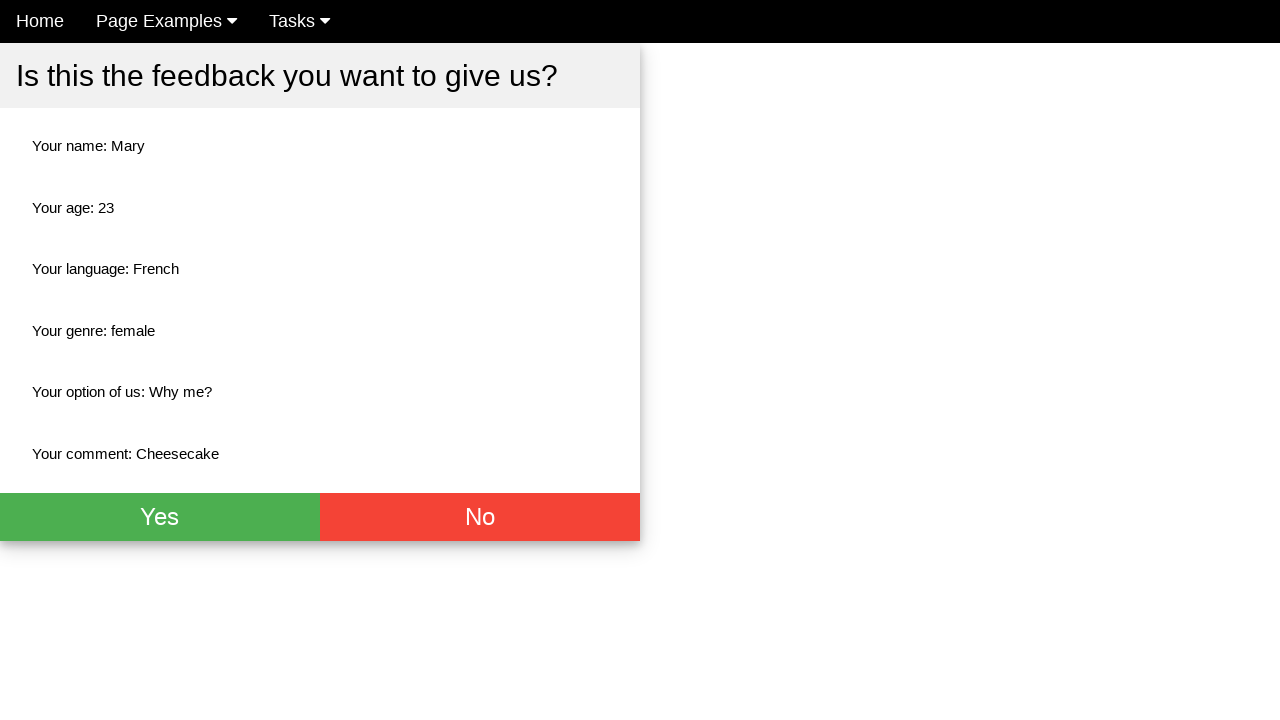

Verified submitted name 'Mary' is displayed on result page
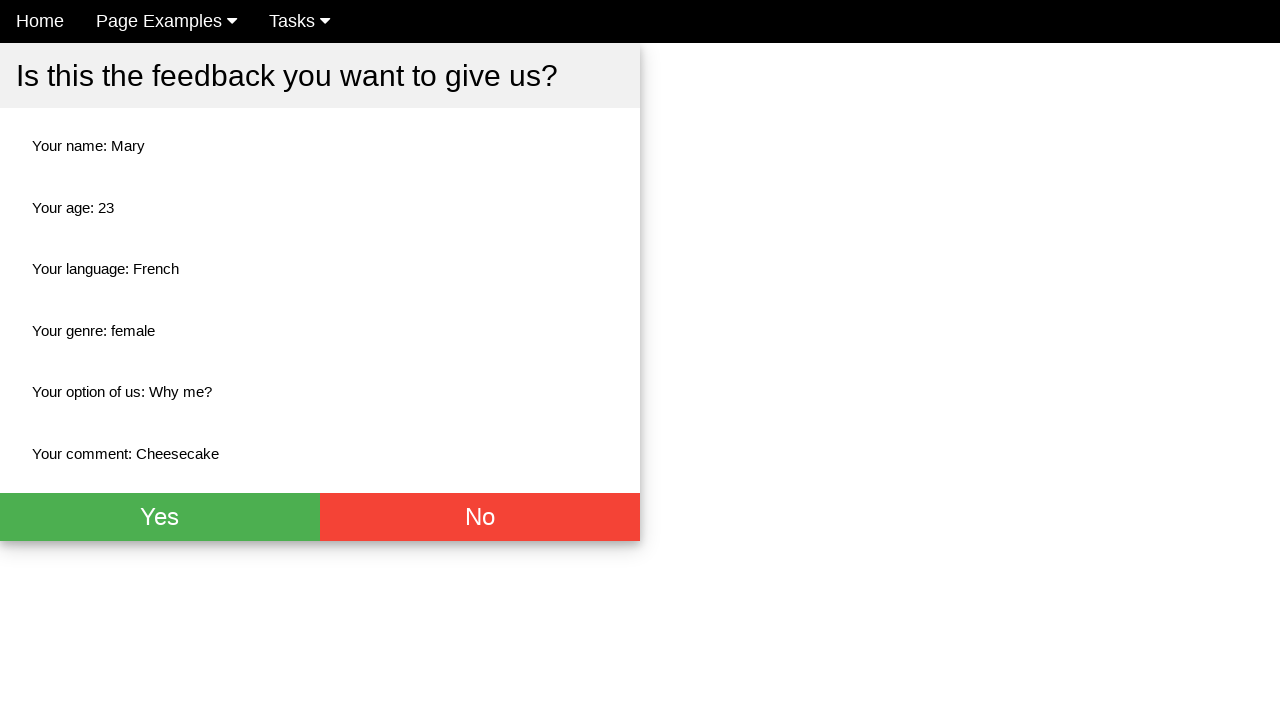

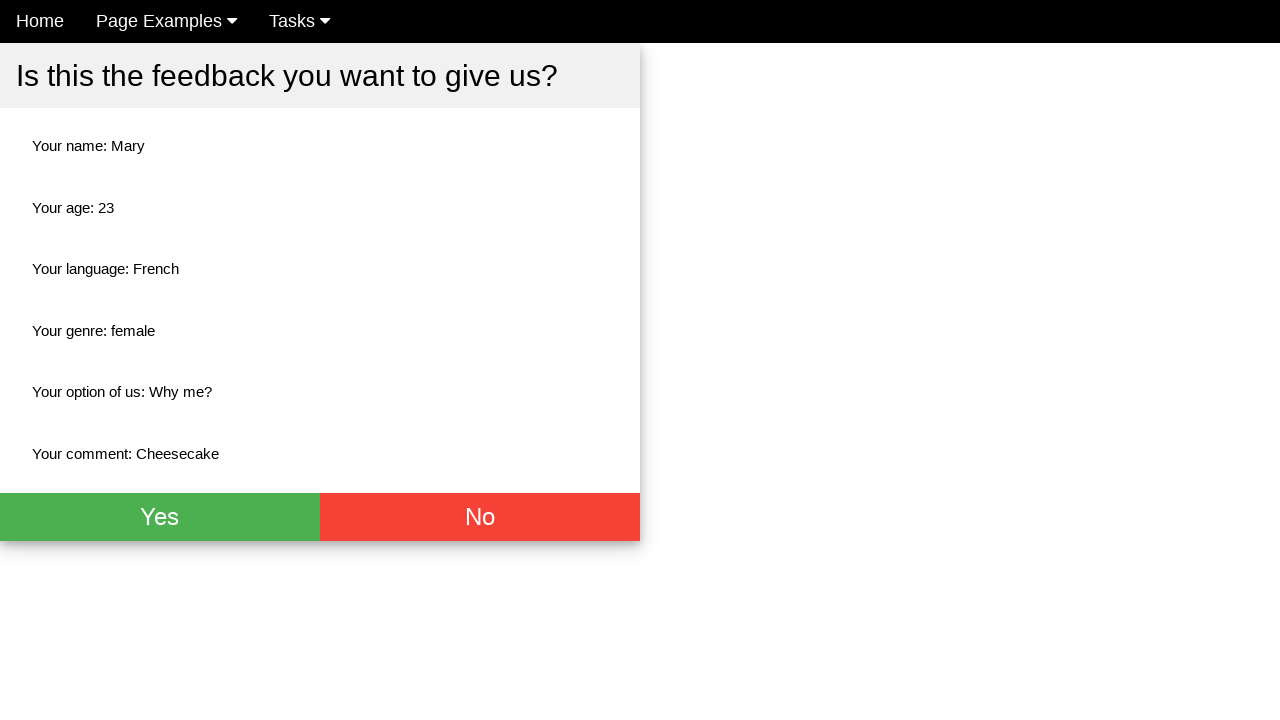